Navigates to CoinMarketCap homepage and scrolls down the page multiple times to trigger lazy loading of cryptocurrency data, then verifies that cryptocurrency listings are visible.

Starting URL: https://coinmarketcap.com

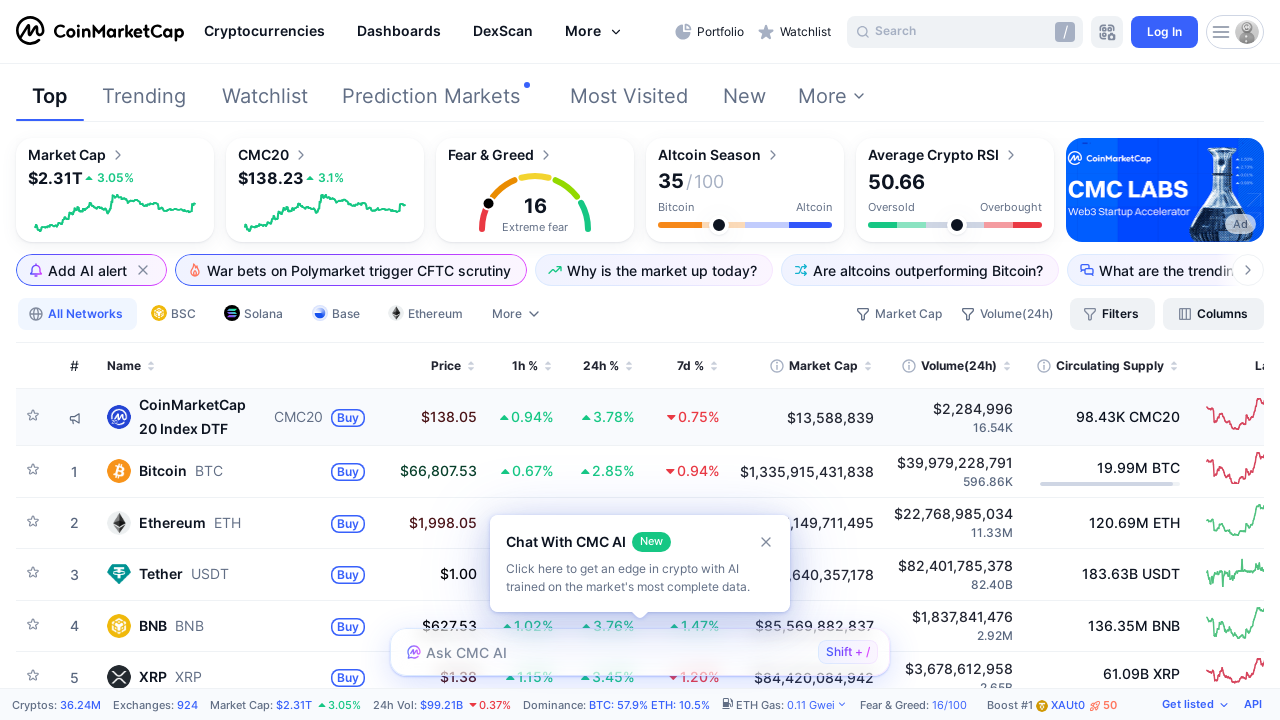

Waited for cryptocurrency table to load on CoinMarketCap homepage
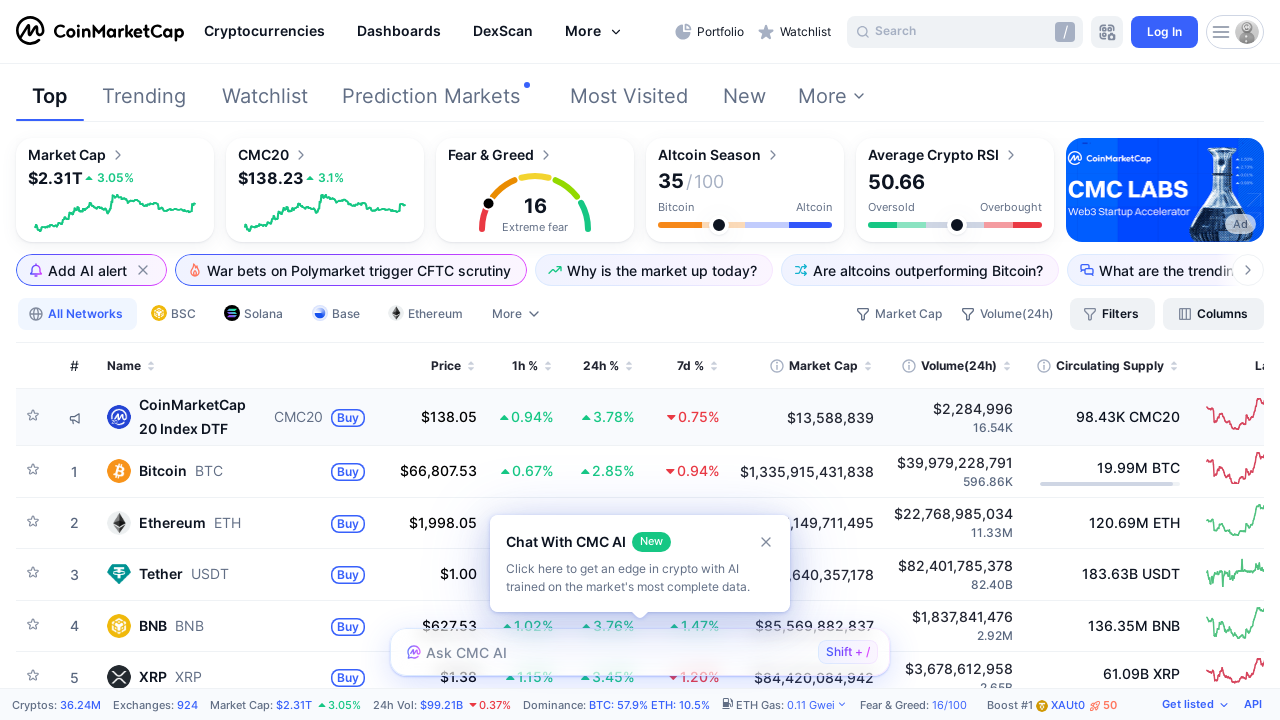

Scrolled down to position 0px to trigger lazy loading (iteration 1/10)
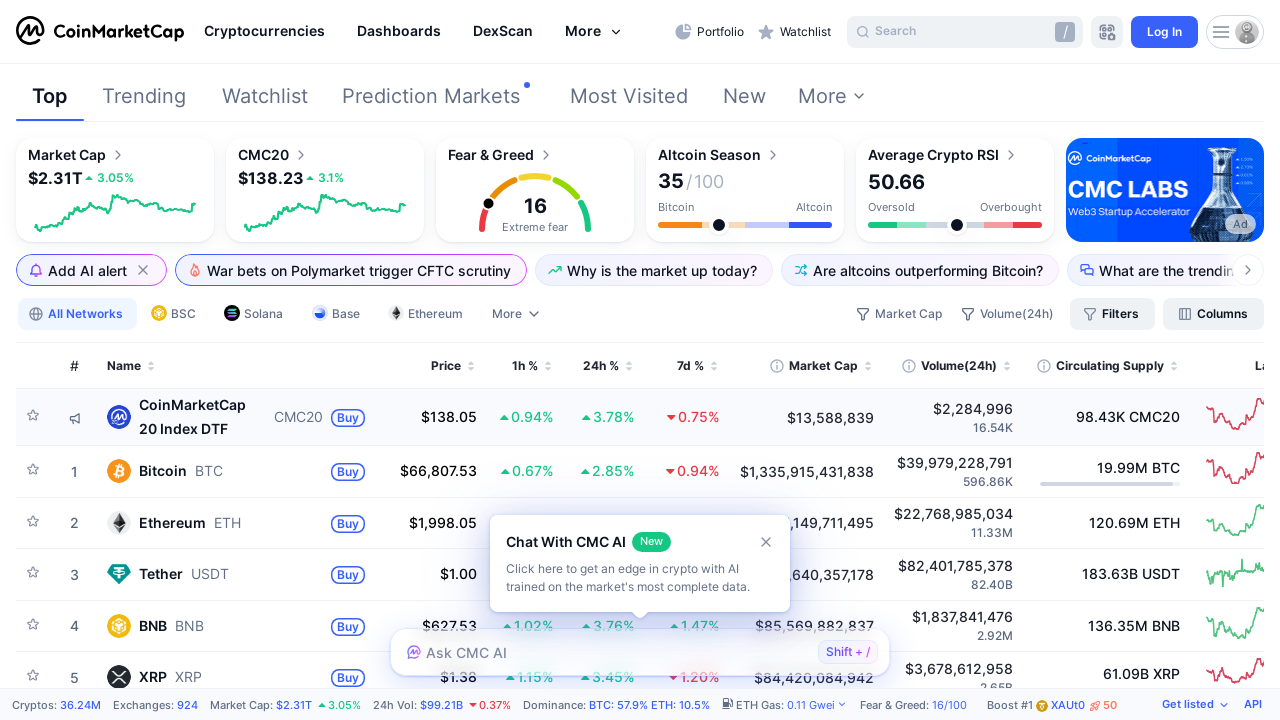

Waited 500ms for content to load after scrolling (iteration 1/10)
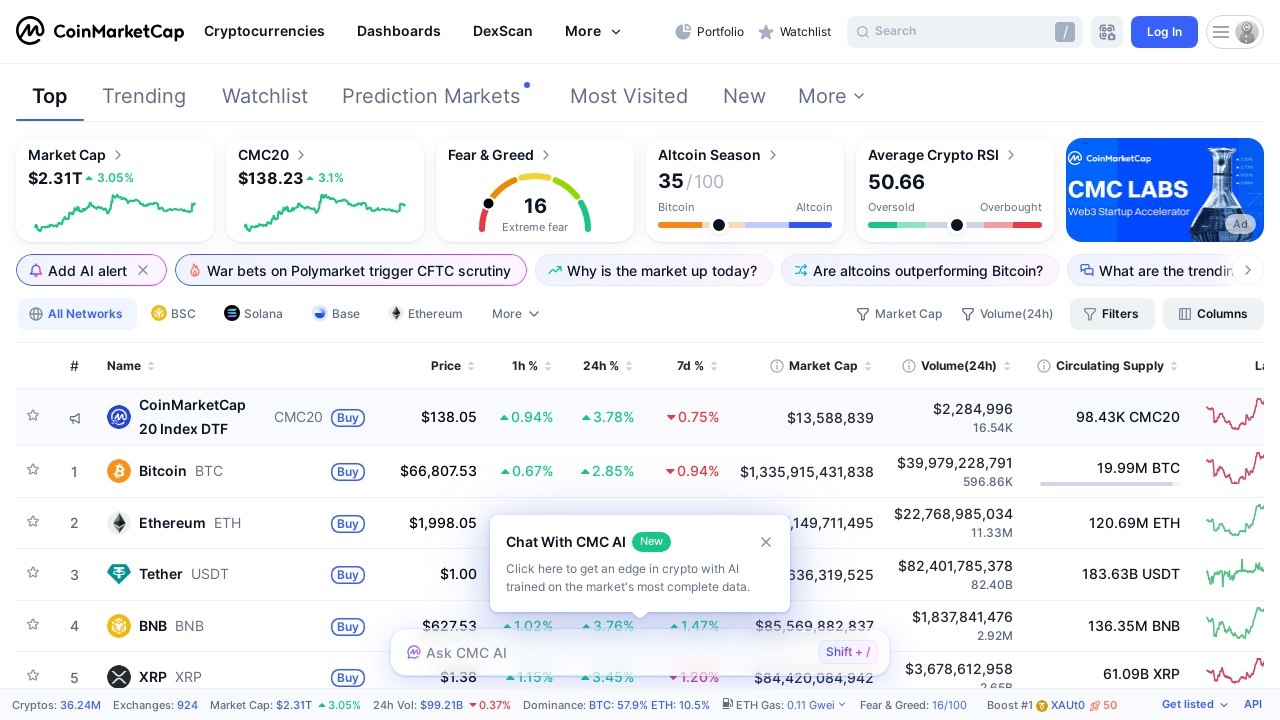

Scrolled down to position 1100px to trigger lazy loading (iteration 2/10)
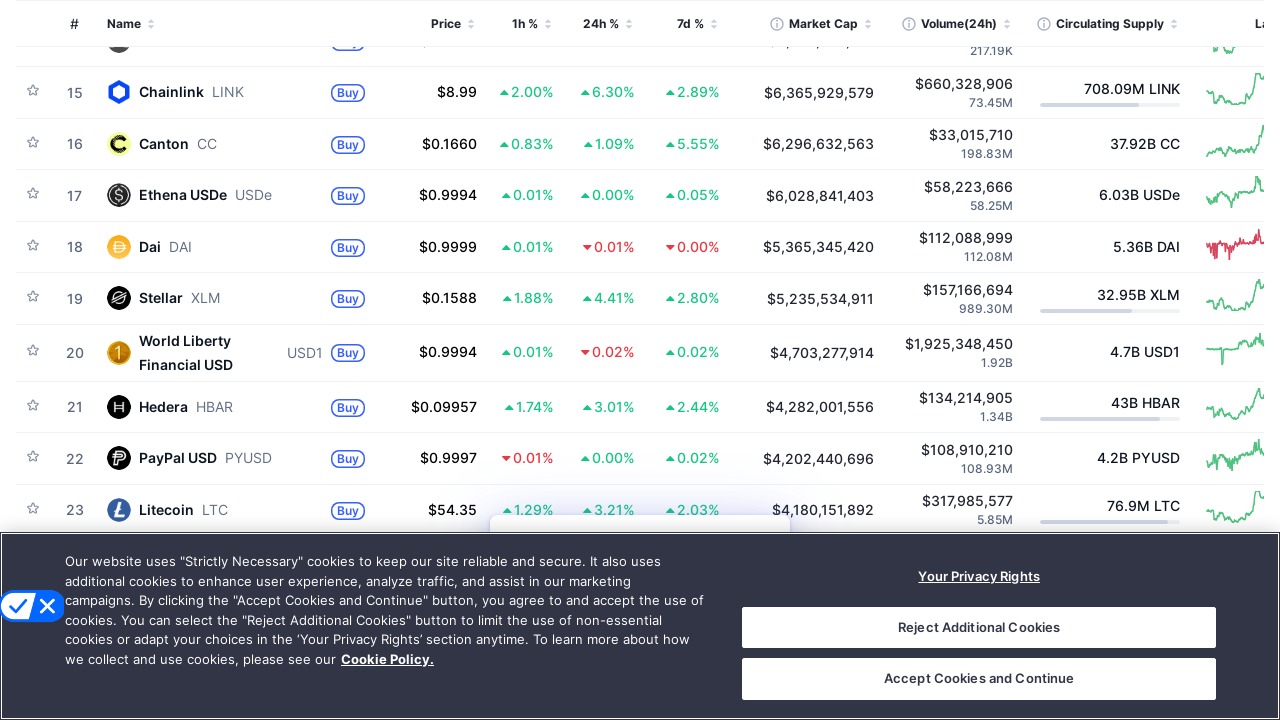

Waited 500ms for content to load after scrolling (iteration 2/10)
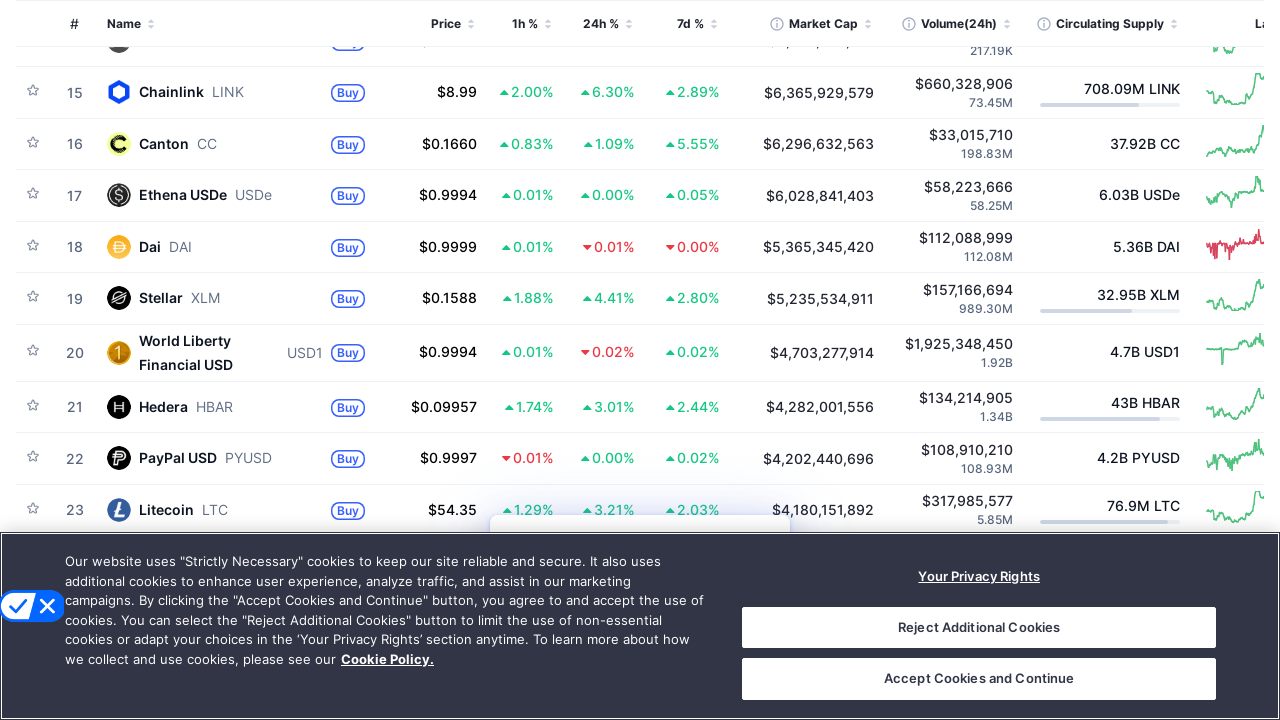

Scrolled down to position 2200px to trigger lazy loading (iteration 3/10)
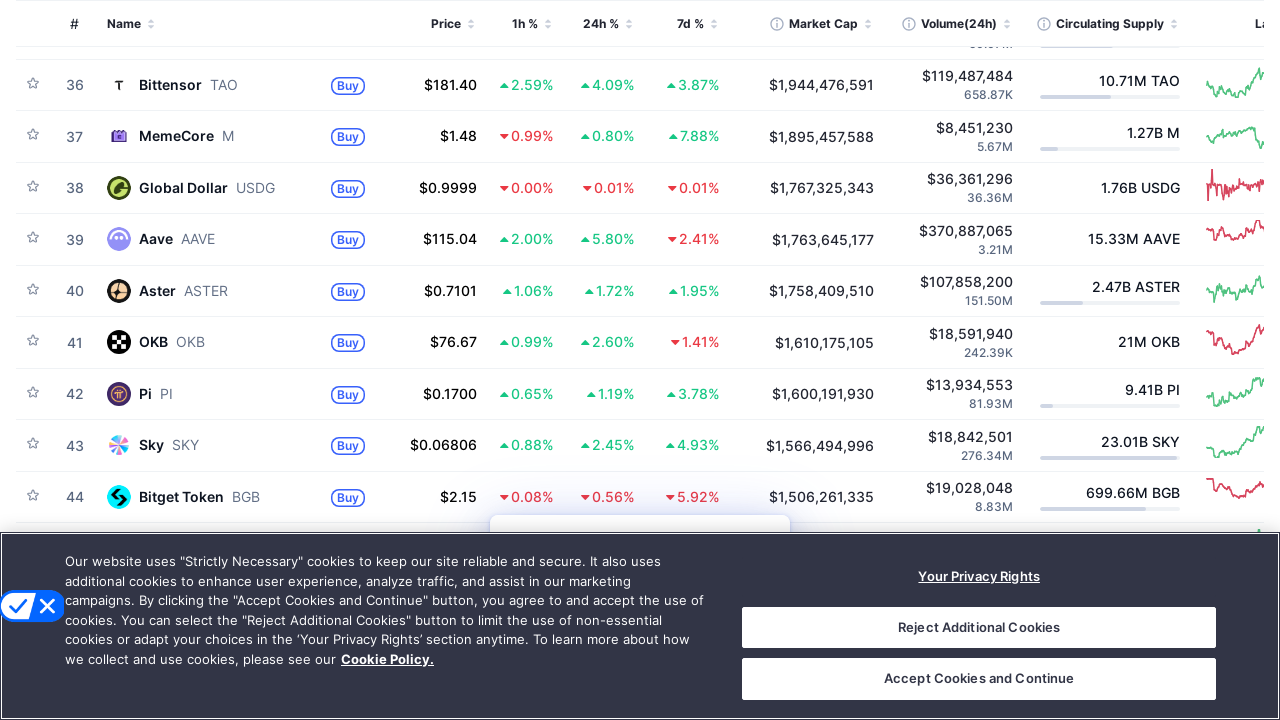

Waited 500ms for content to load after scrolling (iteration 3/10)
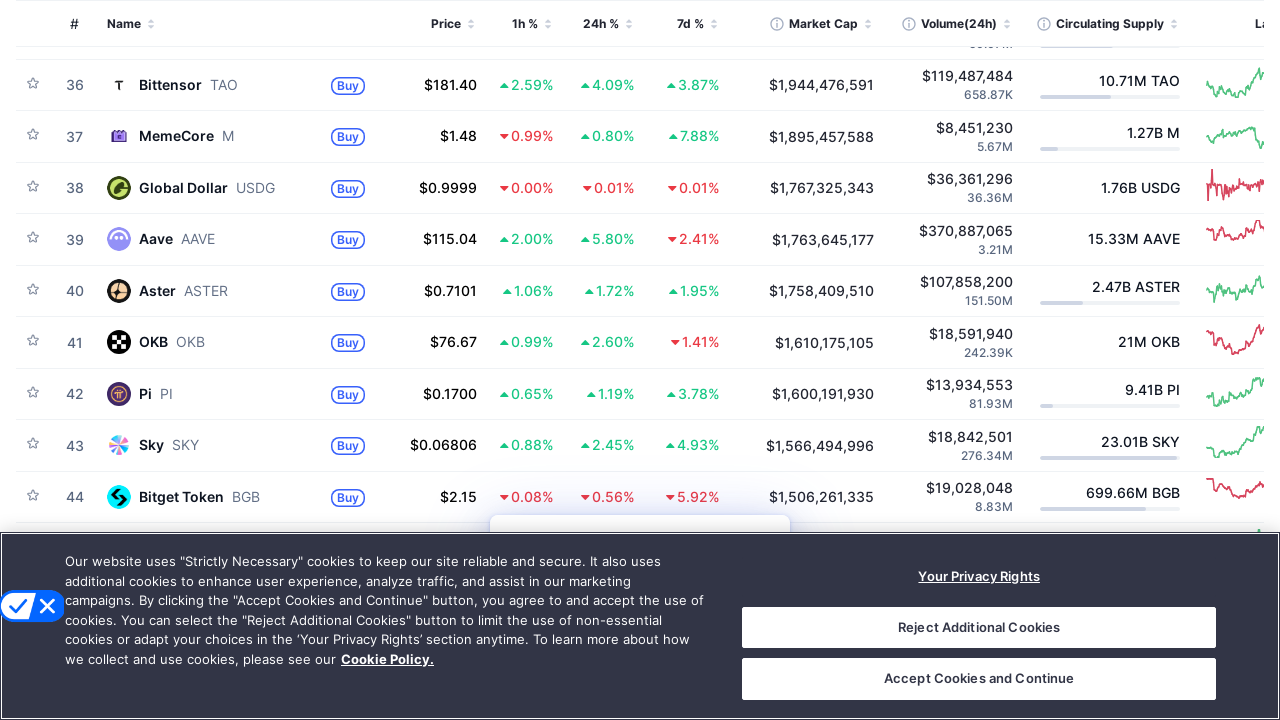

Scrolled down to position 3300px to trigger lazy loading (iteration 4/10)
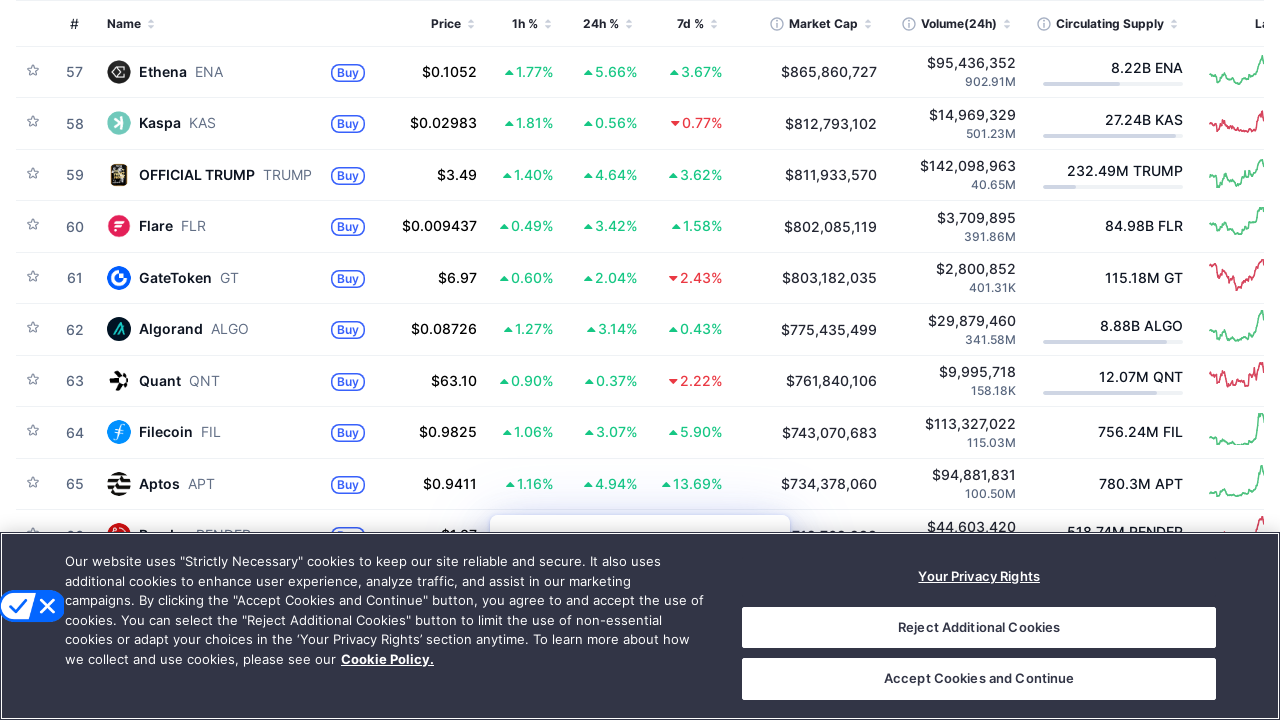

Waited 500ms for content to load after scrolling (iteration 4/10)
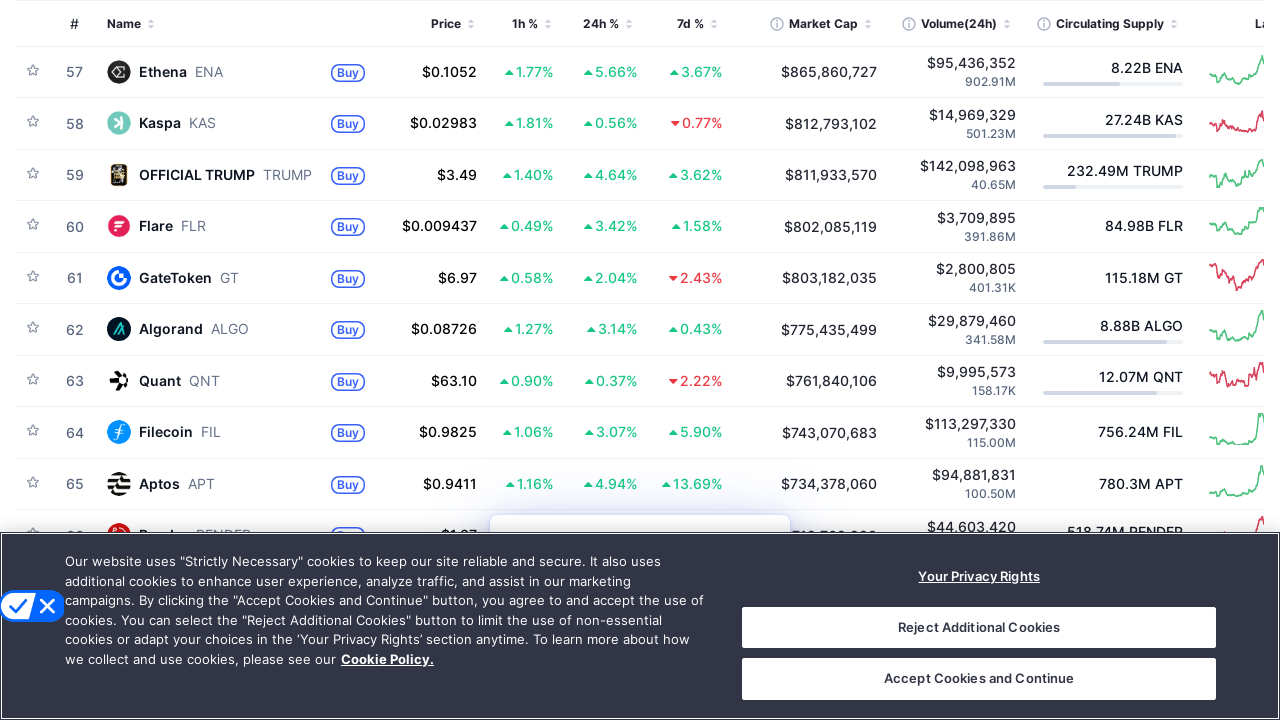

Scrolled down to position 4400px to trigger lazy loading (iteration 5/10)
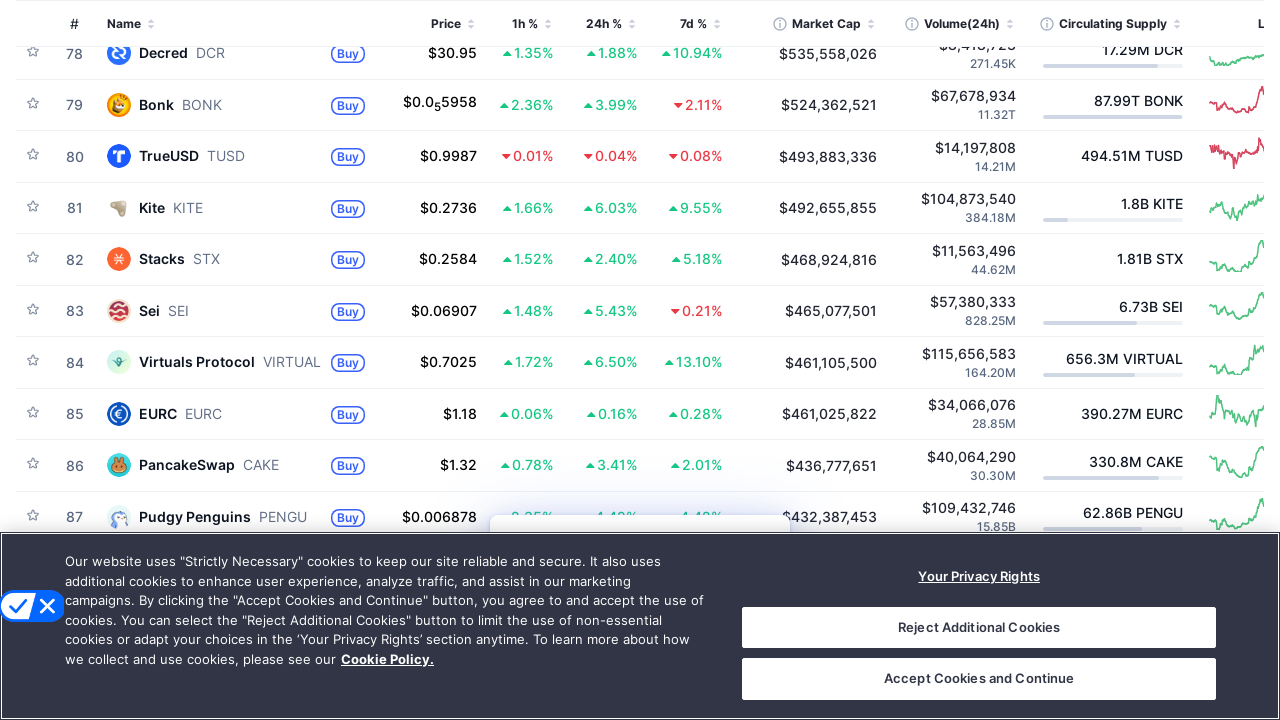

Waited 500ms for content to load after scrolling (iteration 5/10)
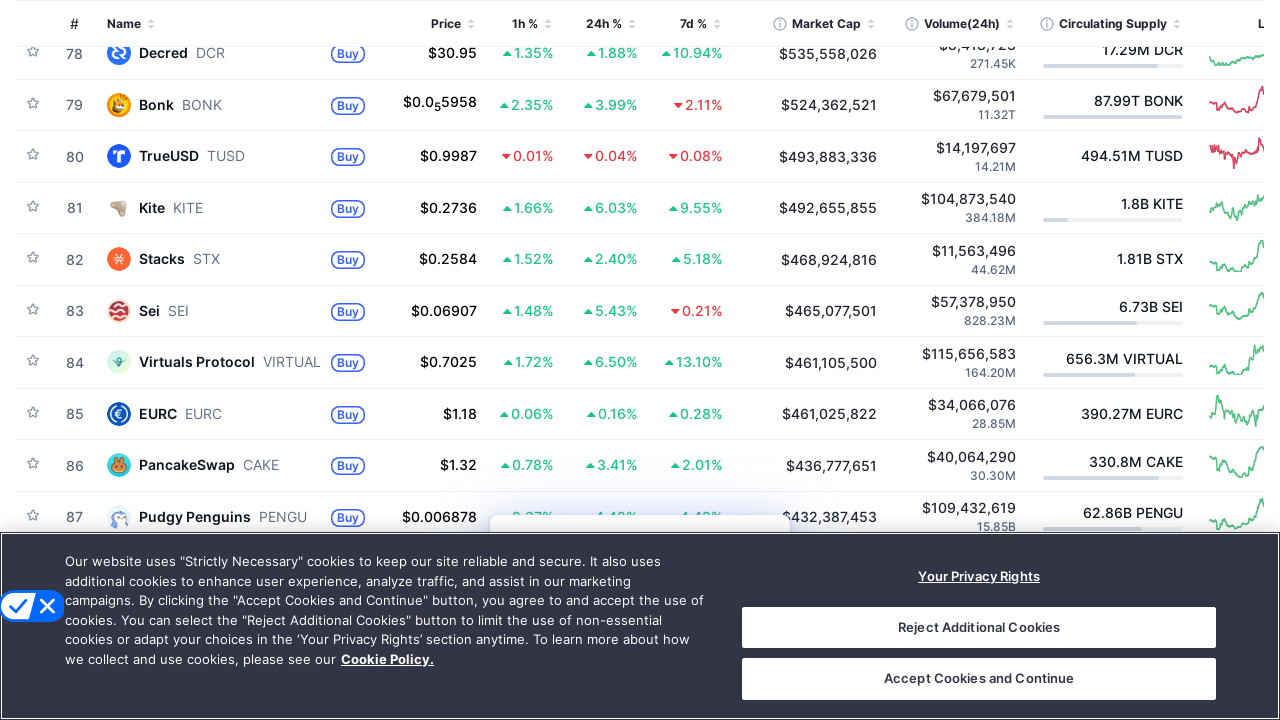

Scrolled down to position 5500px to trigger lazy loading (iteration 6/10)
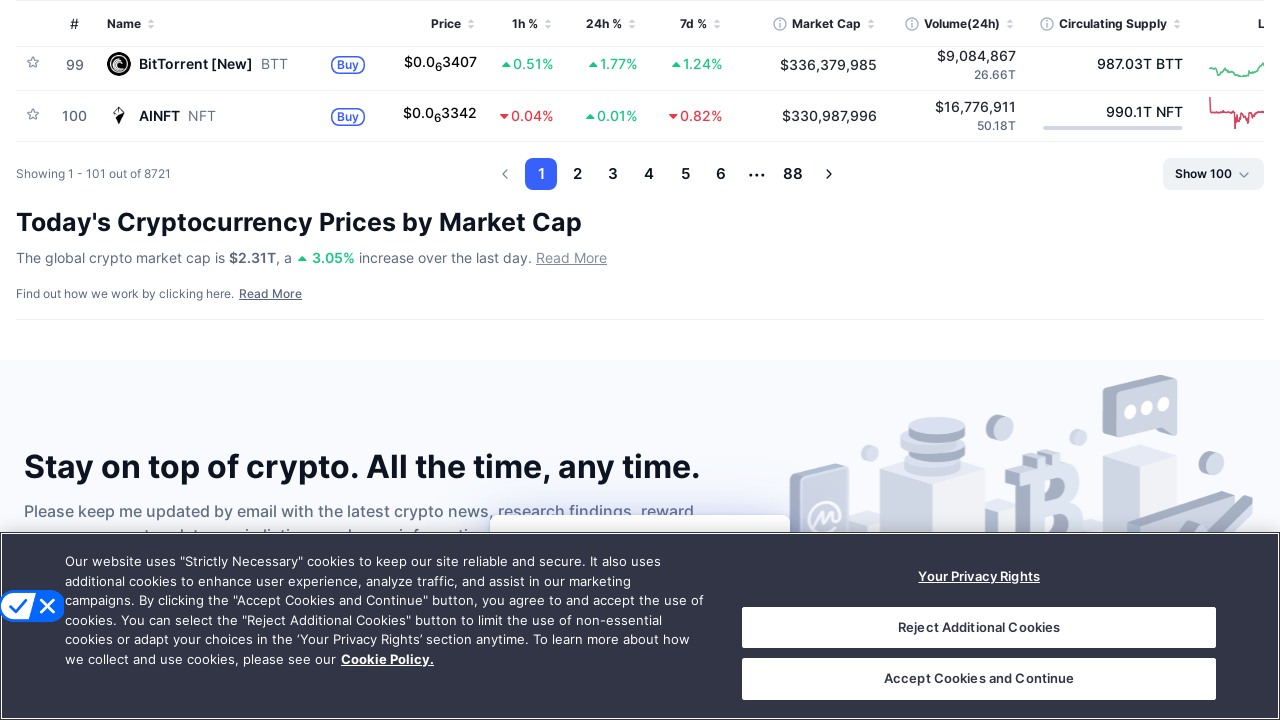

Waited 500ms for content to load after scrolling (iteration 6/10)
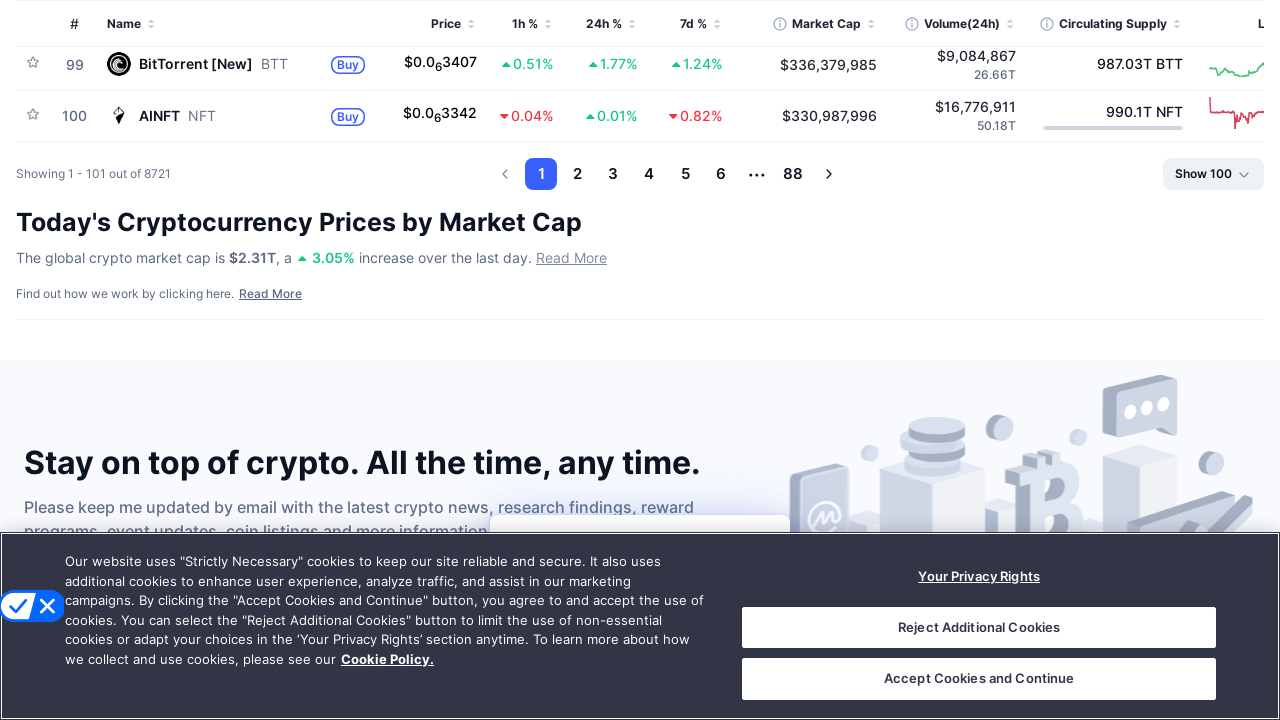

Scrolled down to position 6600px to trigger lazy loading (iteration 7/10)
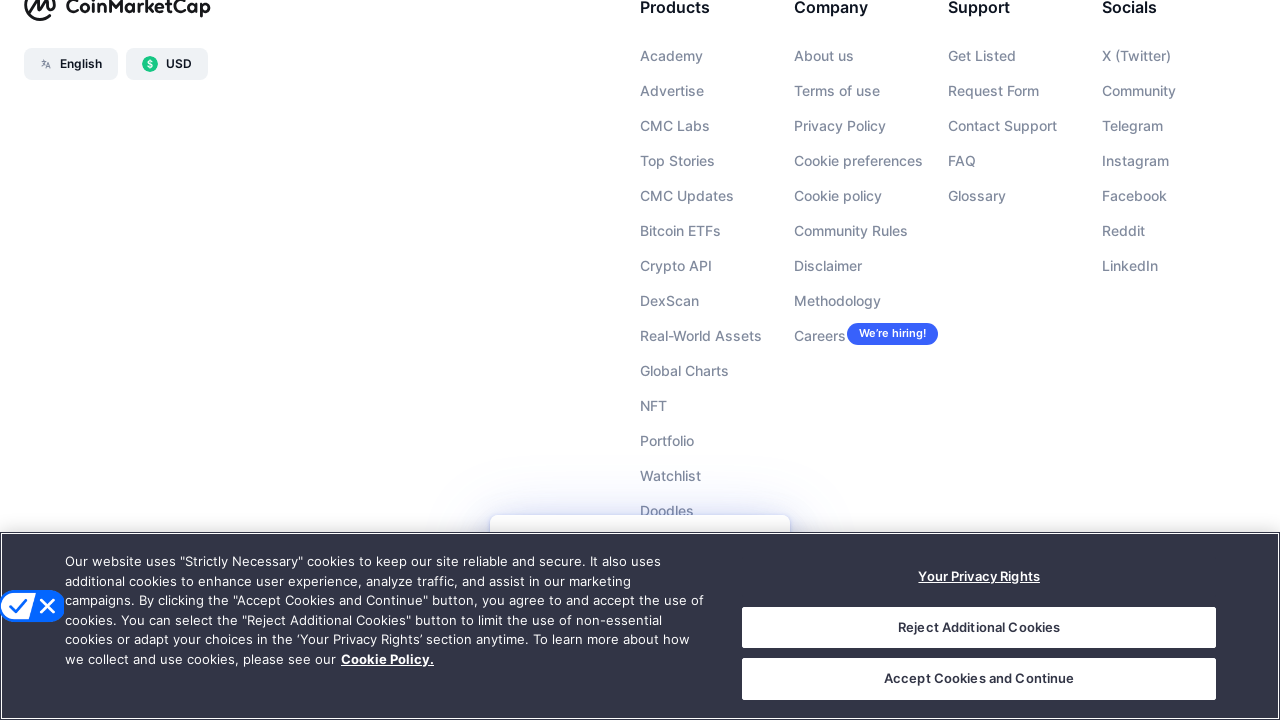

Waited 500ms for content to load after scrolling (iteration 7/10)
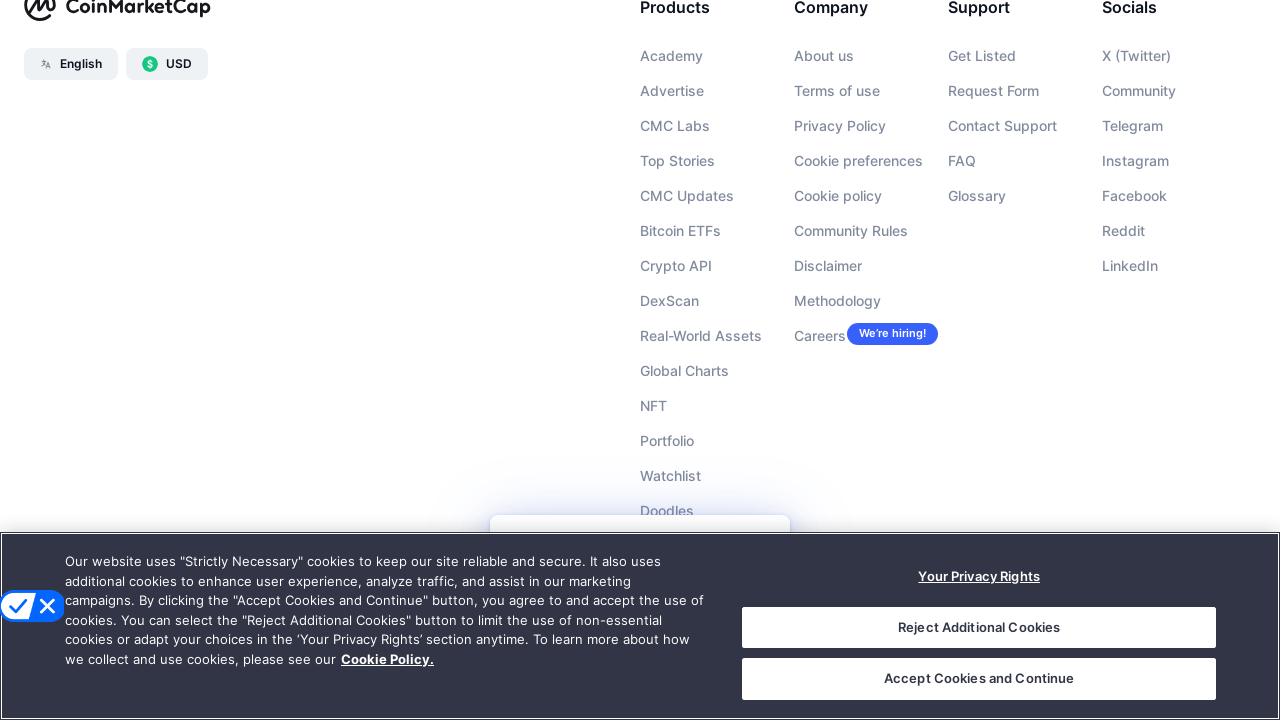

Scrolled down to position 7700px to trigger lazy loading (iteration 8/10)
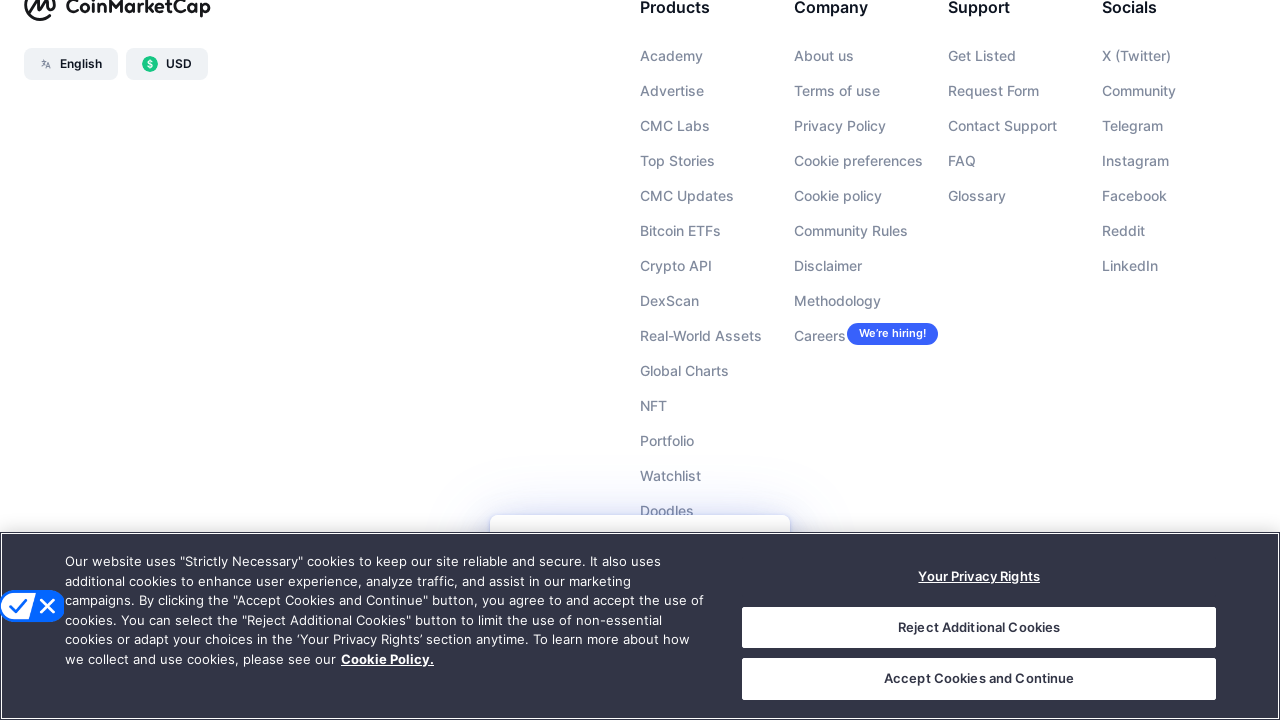

Waited 500ms for content to load after scrolling (iteration 8/10)
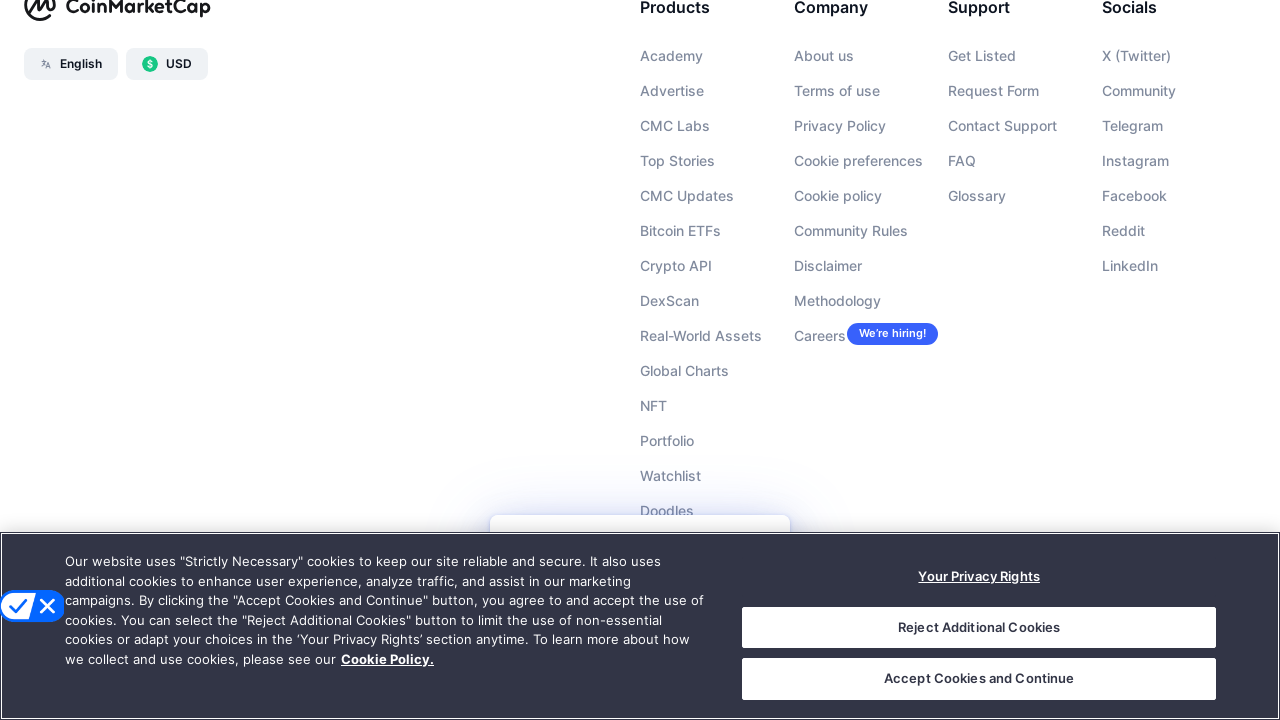

Scrolled down to position 8800px to trigger lazy loading (iteration 9/10)
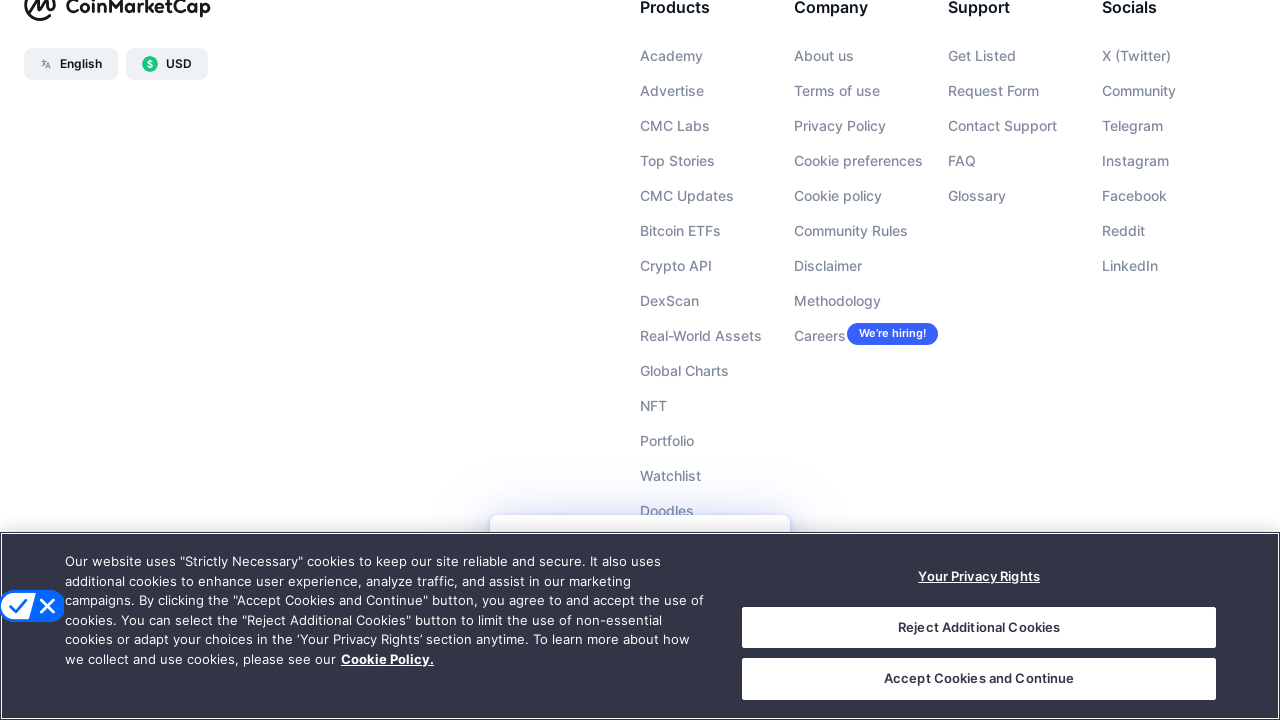

Waited 500ms for content to load after scrolling (iteration 9/10)
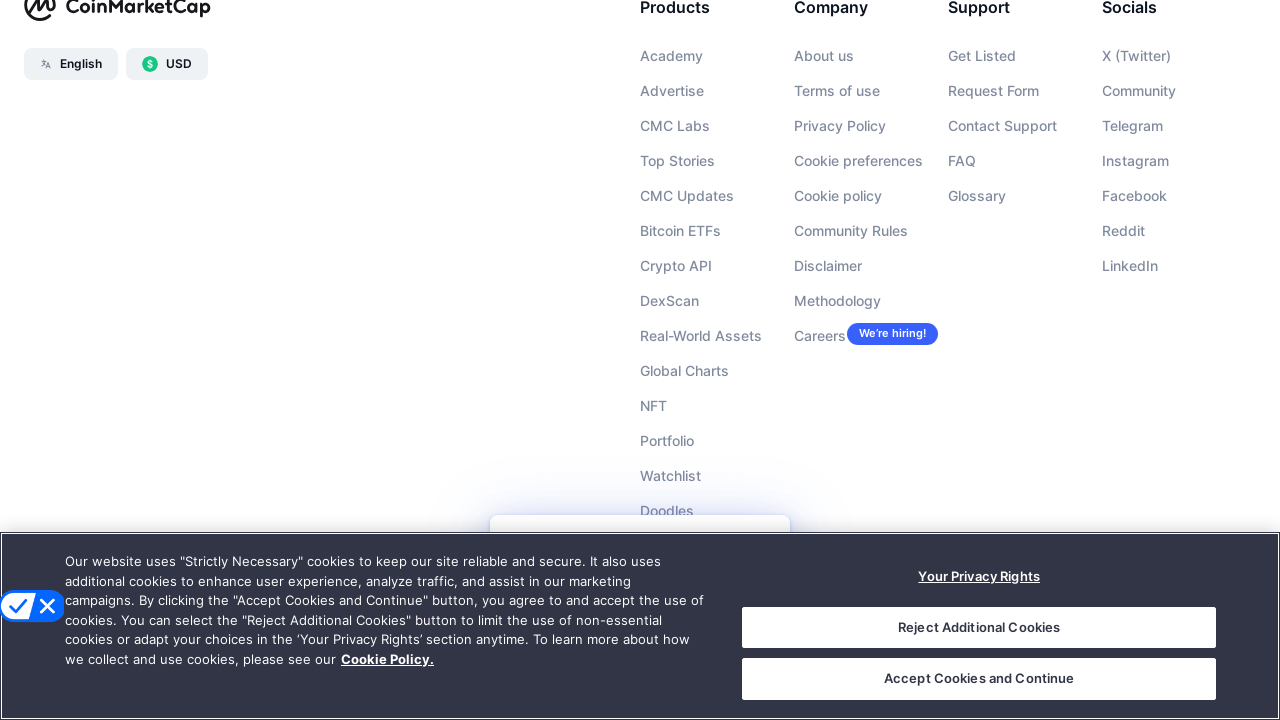

Scrolled down to position 9900px to trigger lazy loading (iteration 10/10)
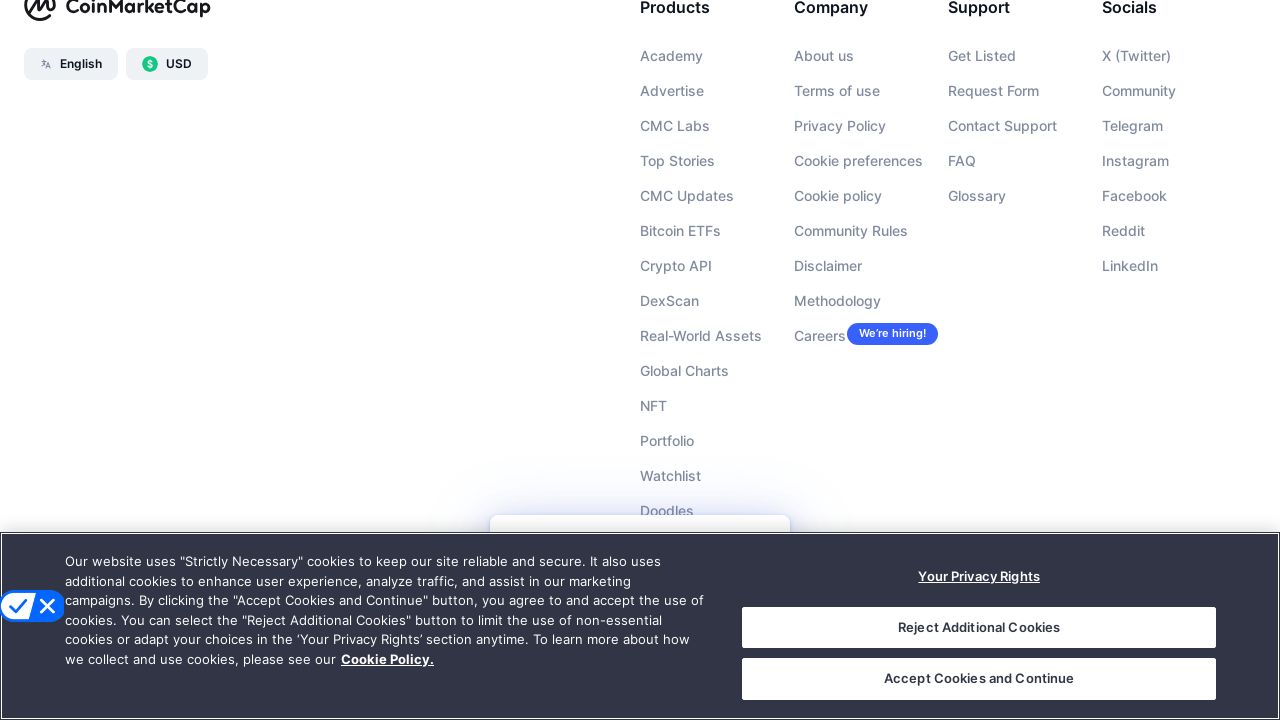

Waited 500ms for content to load after scrolling (iteration 10/10)
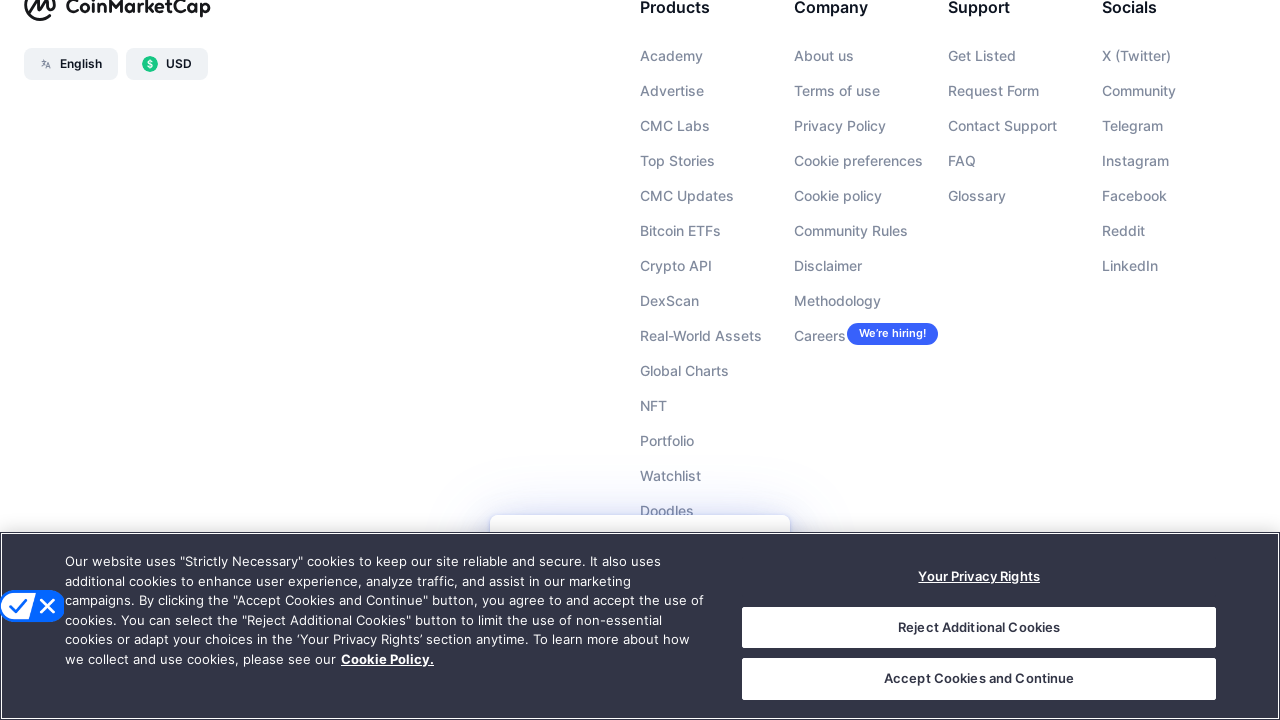

Verified that cryptocurrency listing rows are visible in the table
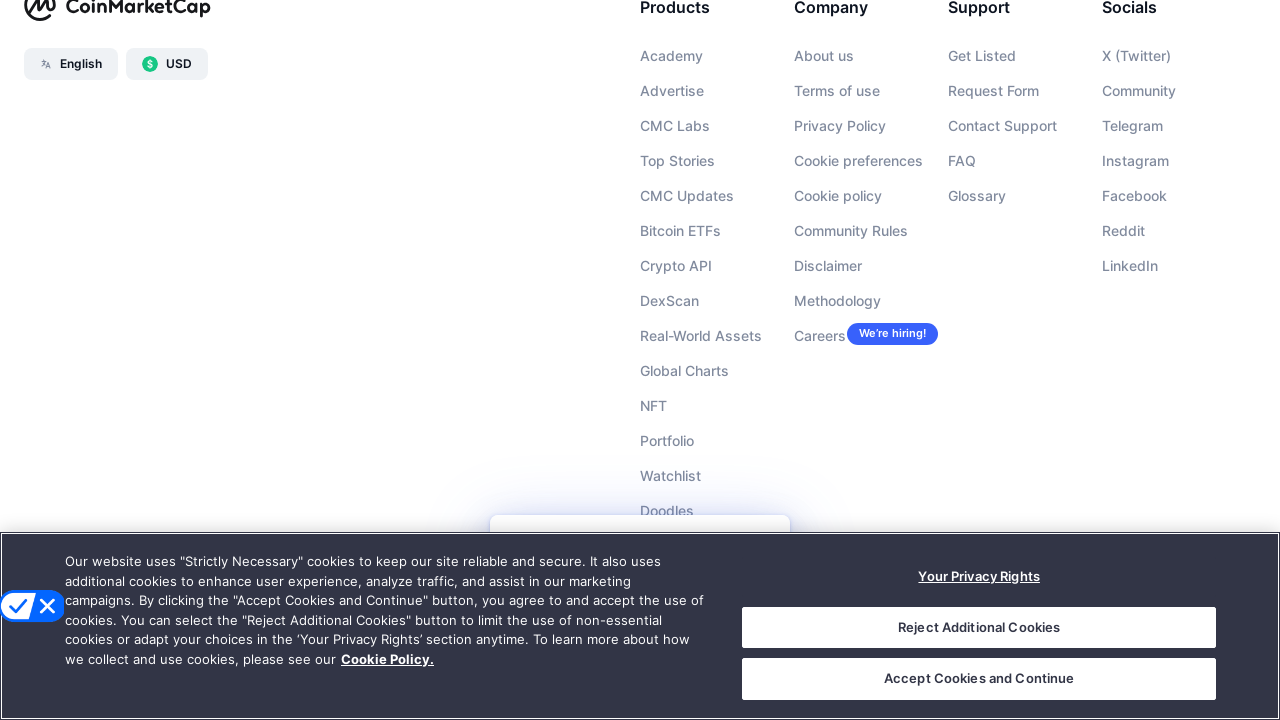

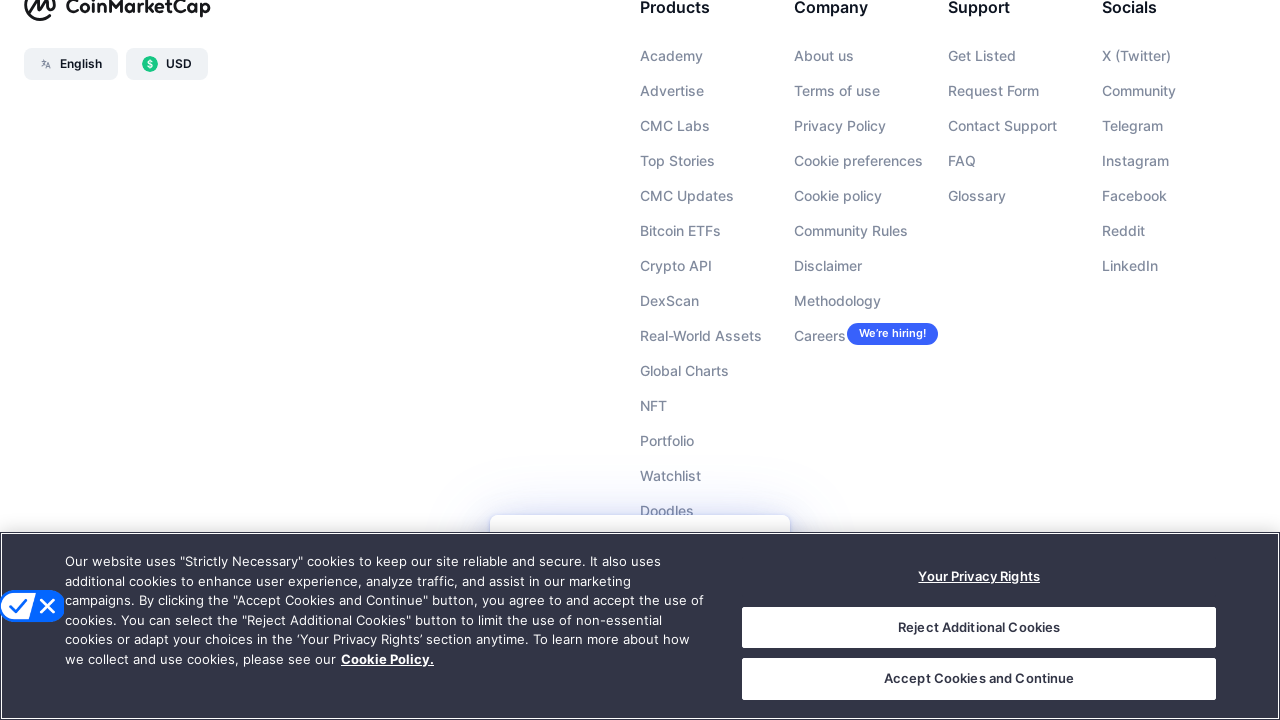